Opens the Sathya Sai organization website and verifies the page loads successfully

Starting URL: https://Sathyasai.org

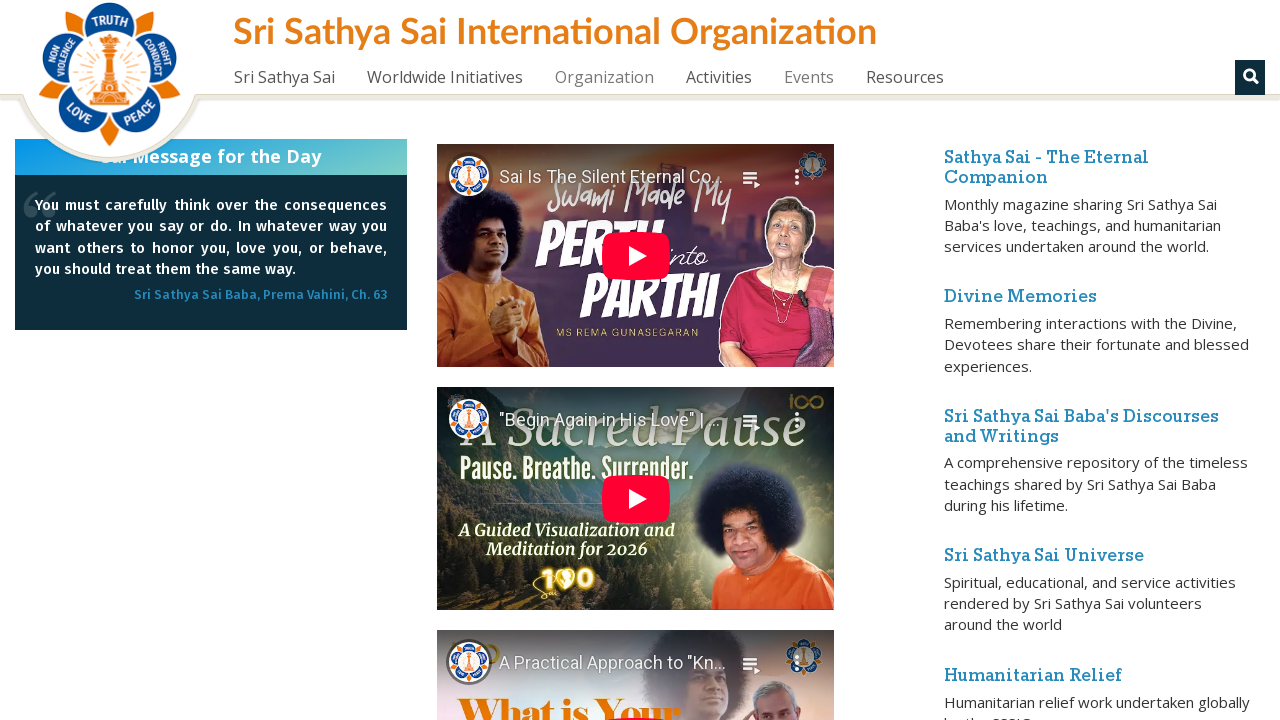

Waited for page DOM content to load
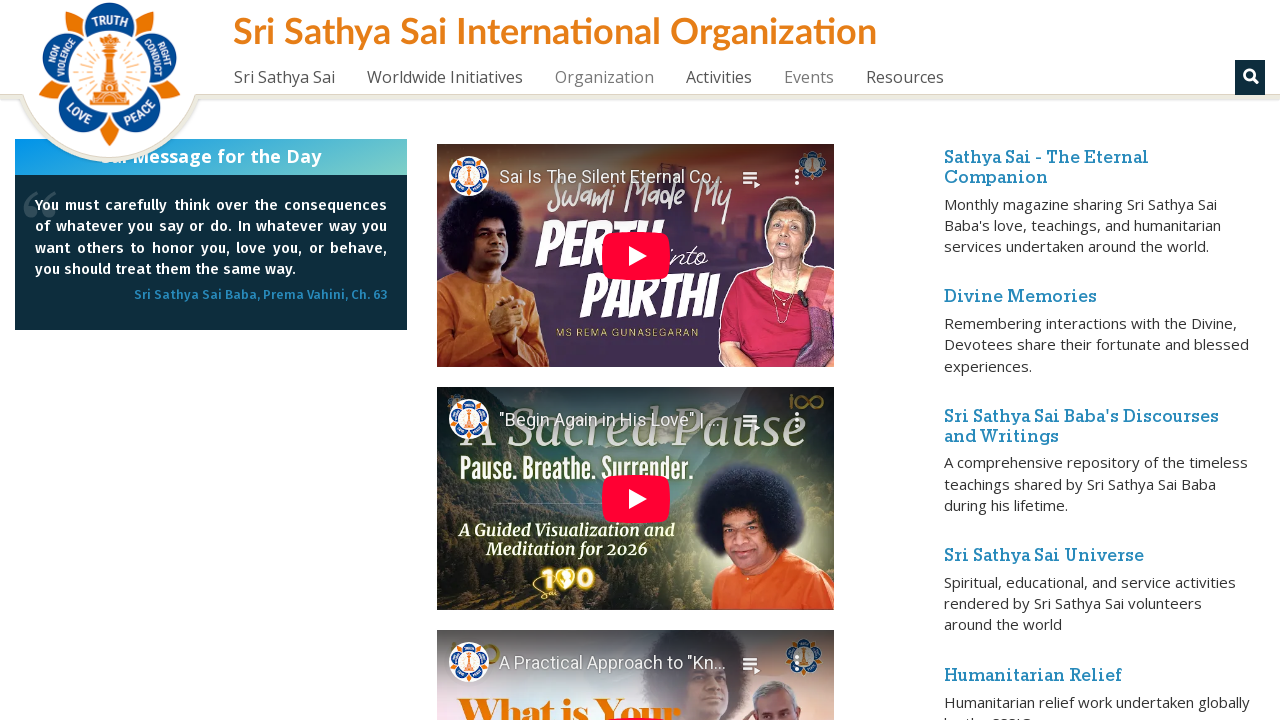

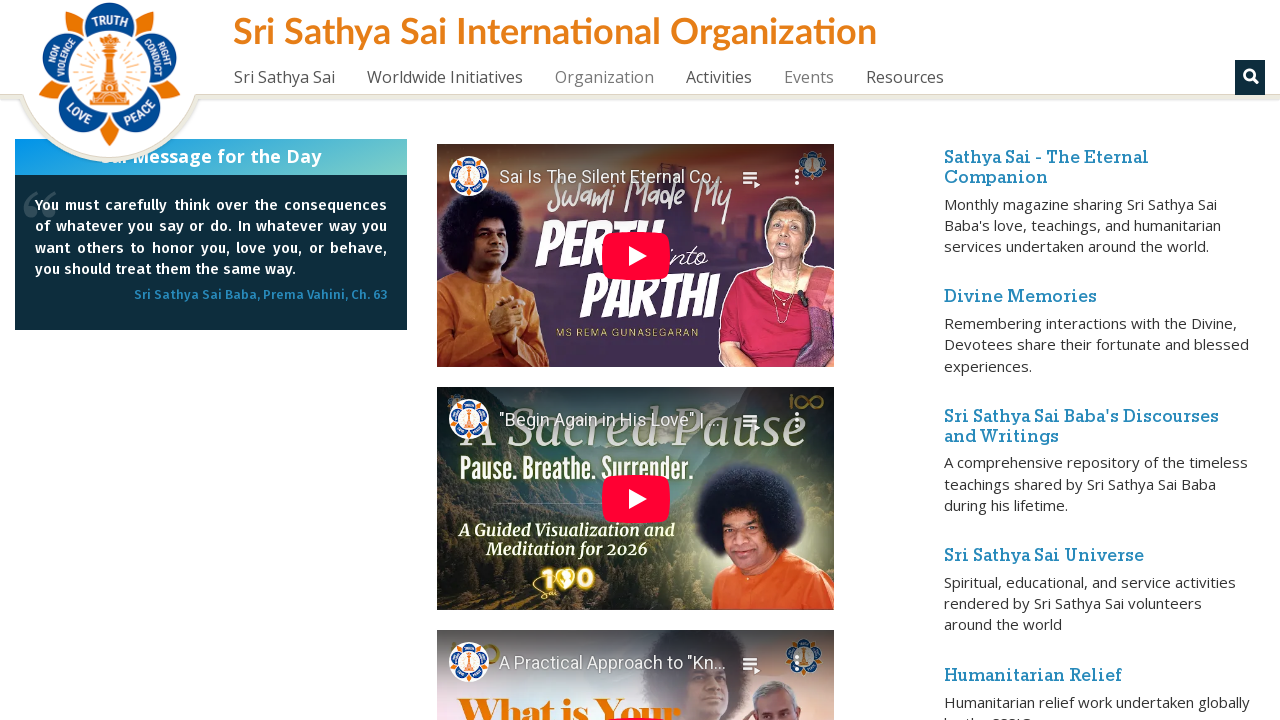